Tests navigation to a public room by clicking the join public room button and verifying the URL changes to include /public/.

Starting URL: https://chitchatter.im/

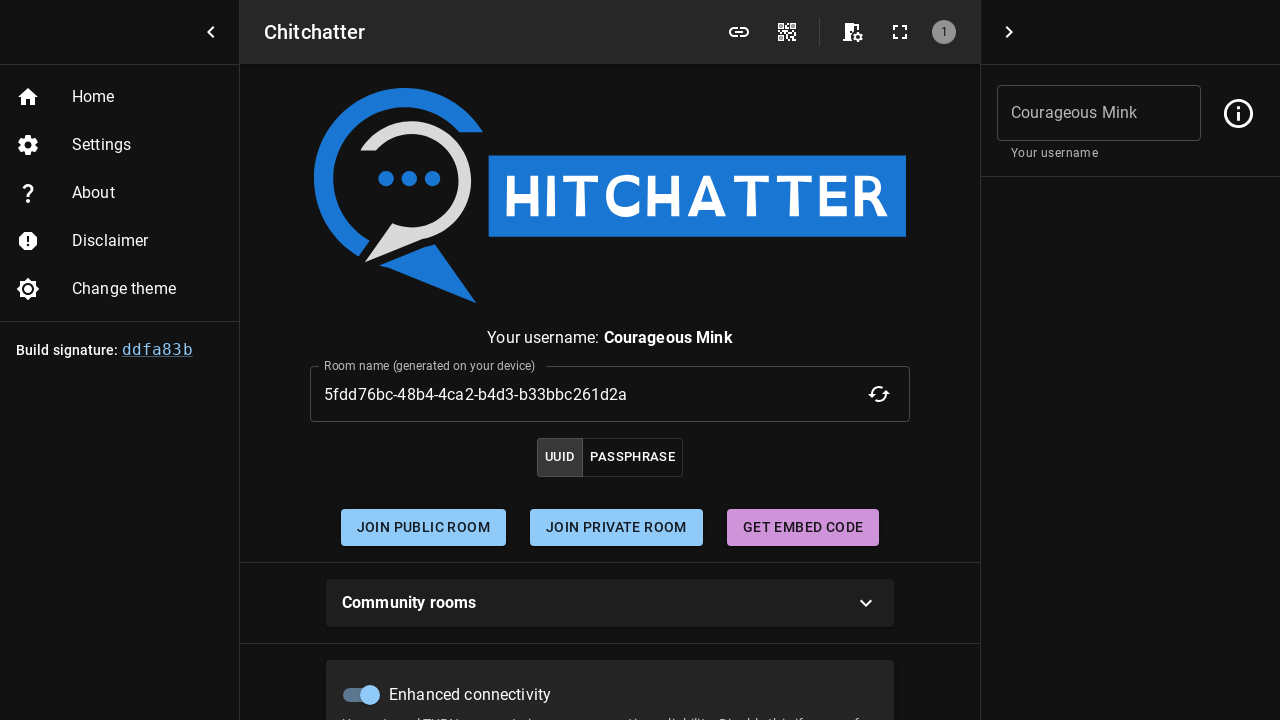

Waited for page to fully load with networkidle state
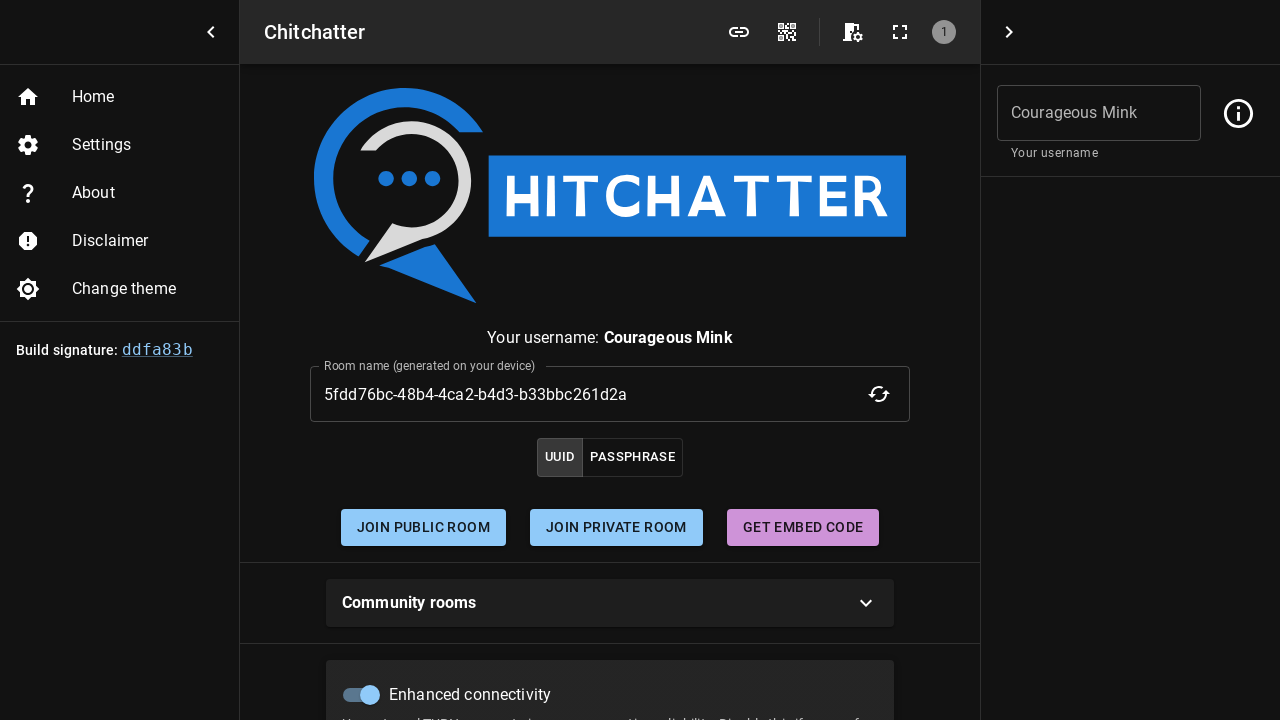

Located the 'join public room' button
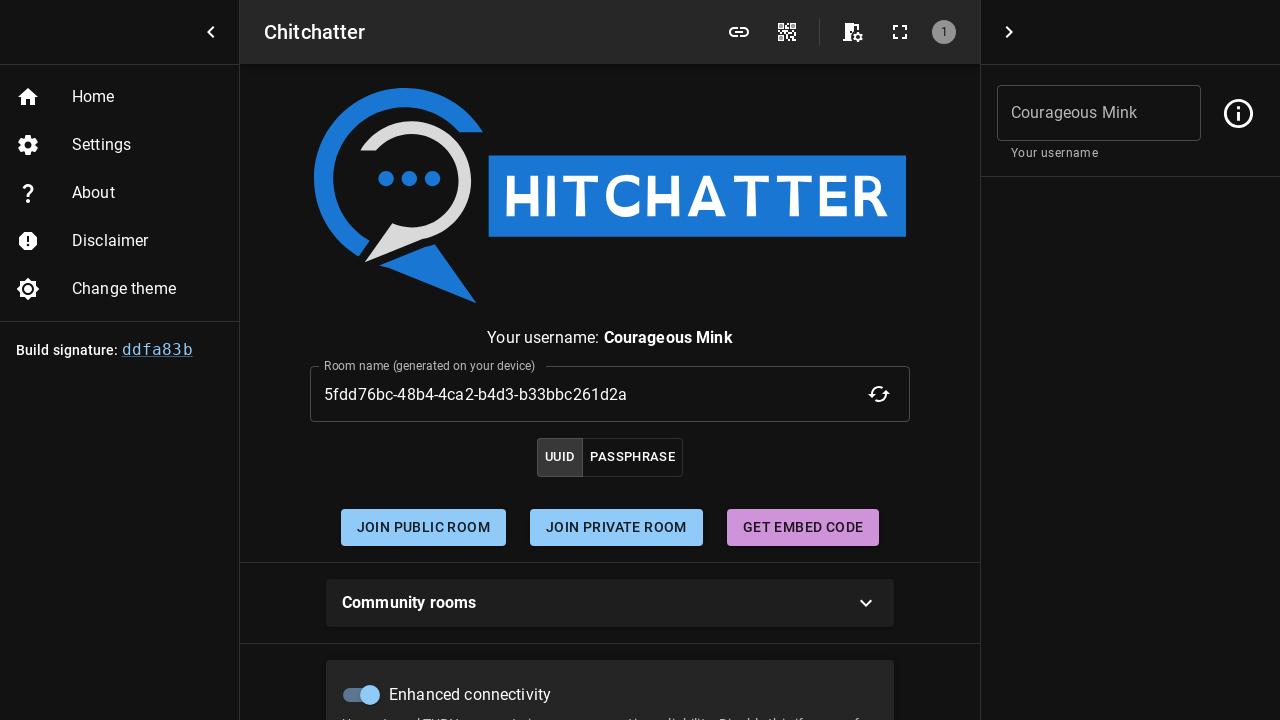

Clicked the 'join public room' button at (423, 527) on internal:role=button[name="join public room"i]
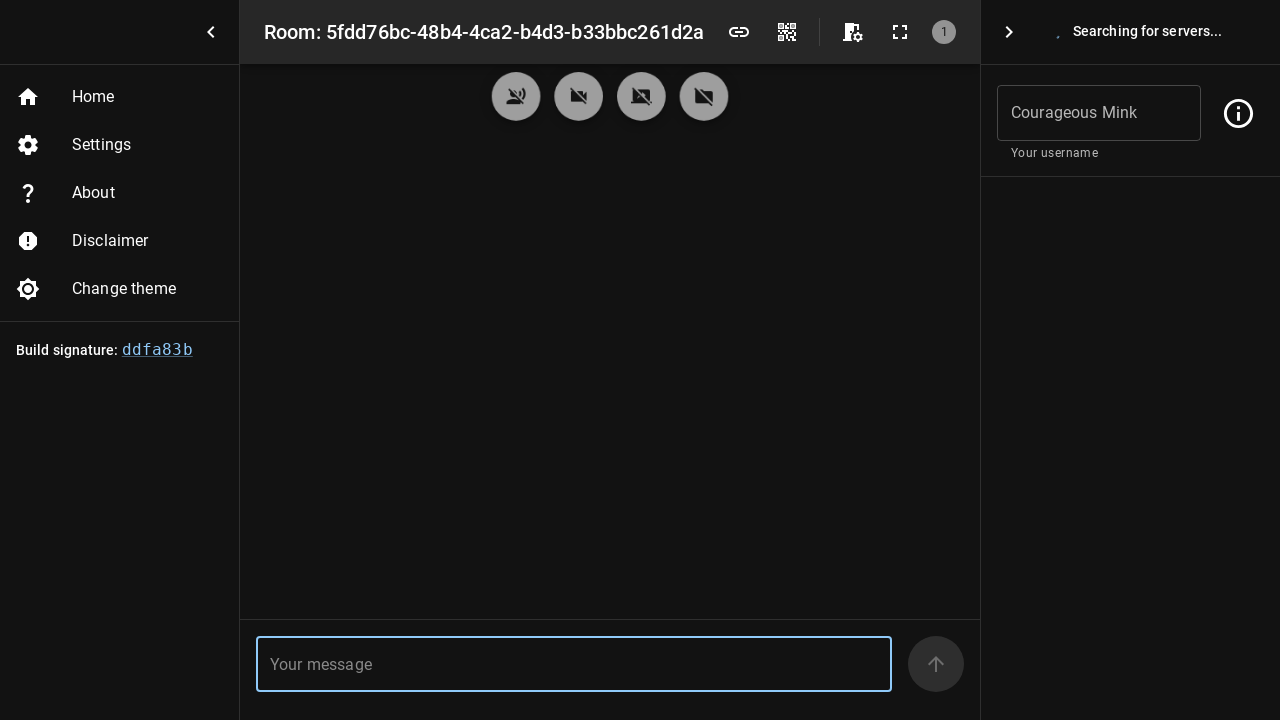

Verified navigation to public room - URL contains /public/
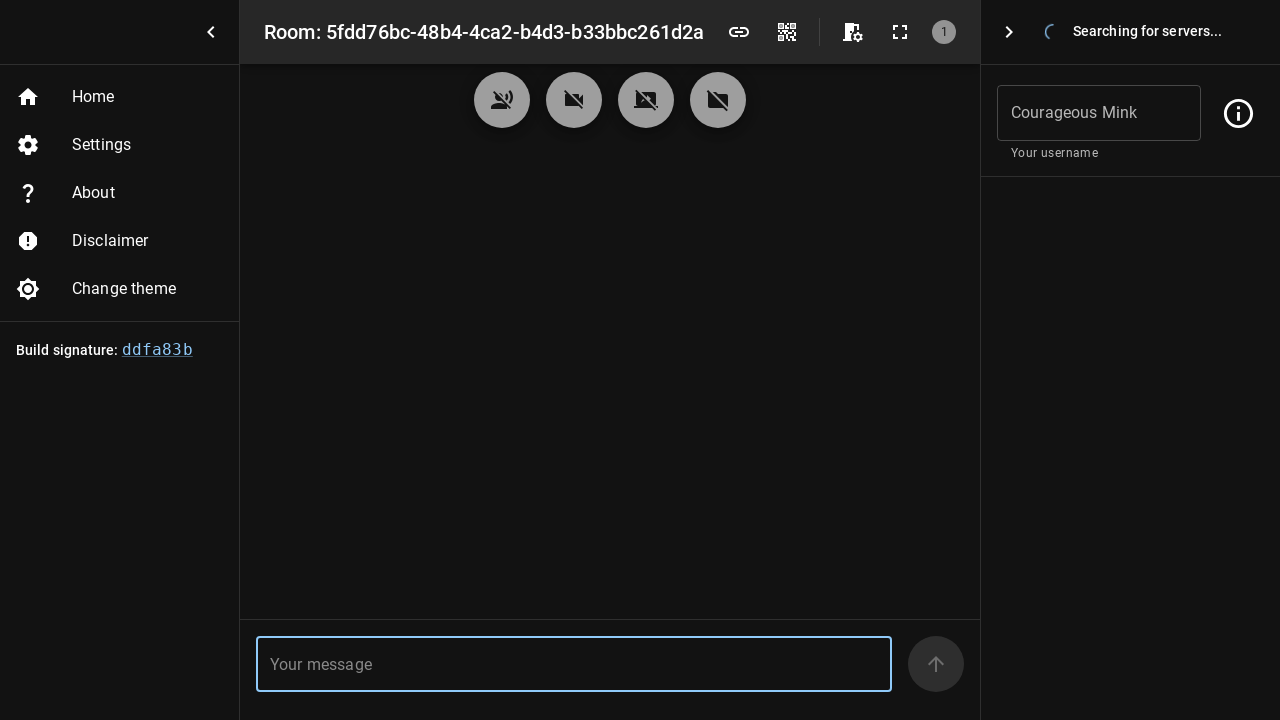

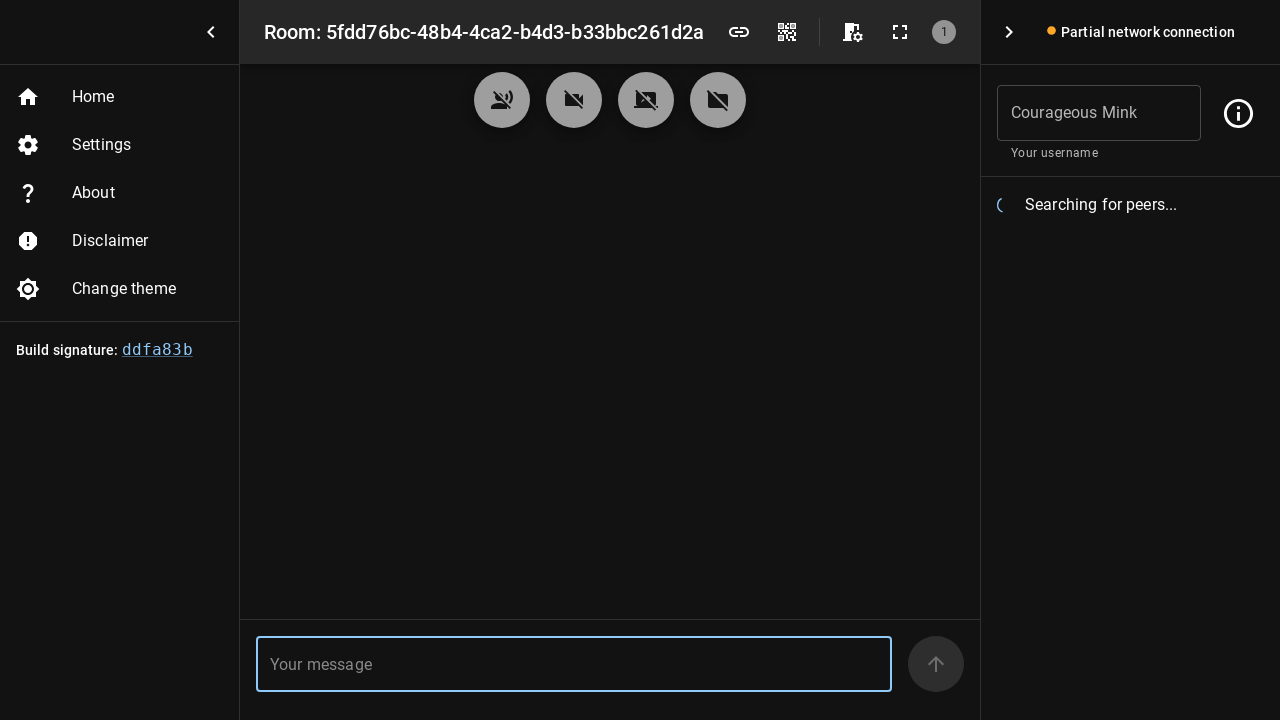